Clicks an alert button and retrieves the alert text to verify alert functionality

Starting URL: http://omayo.blogspot.com/

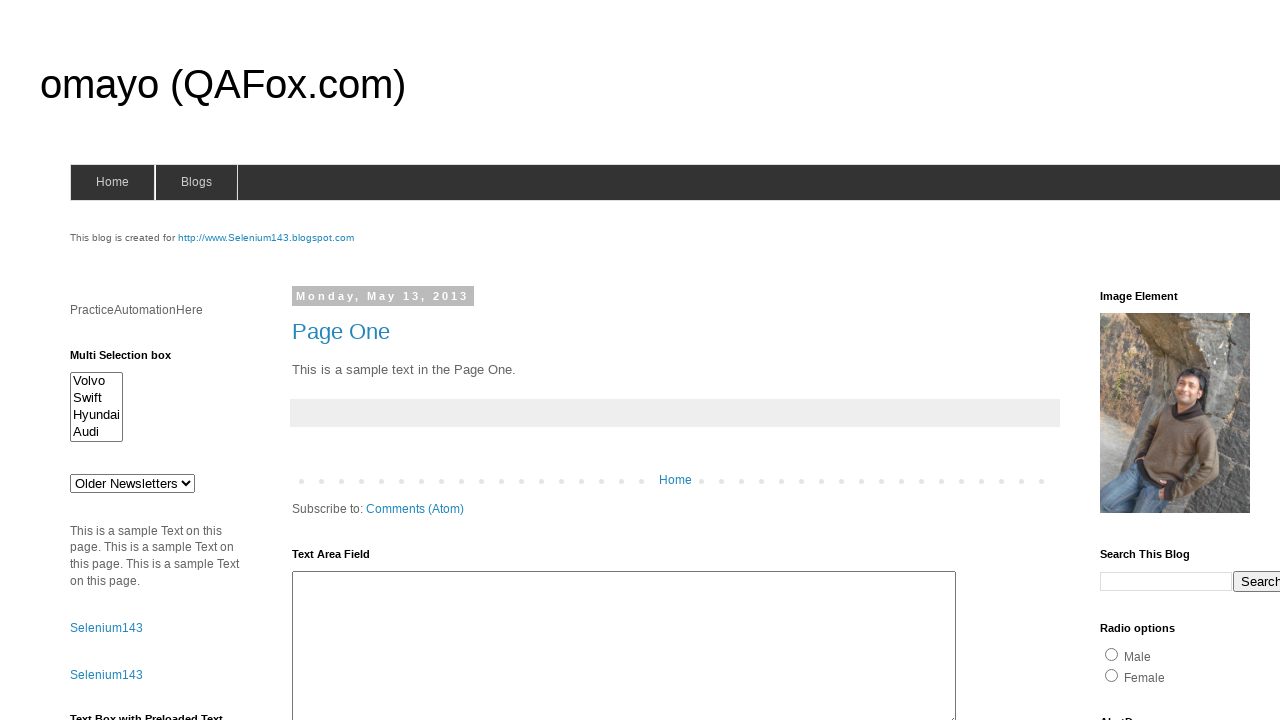

Clicked the alert button with id 'alert1' at (1154, 361) on xpath=//body//div[@class='column-right-outer']//input[@id='alert1']
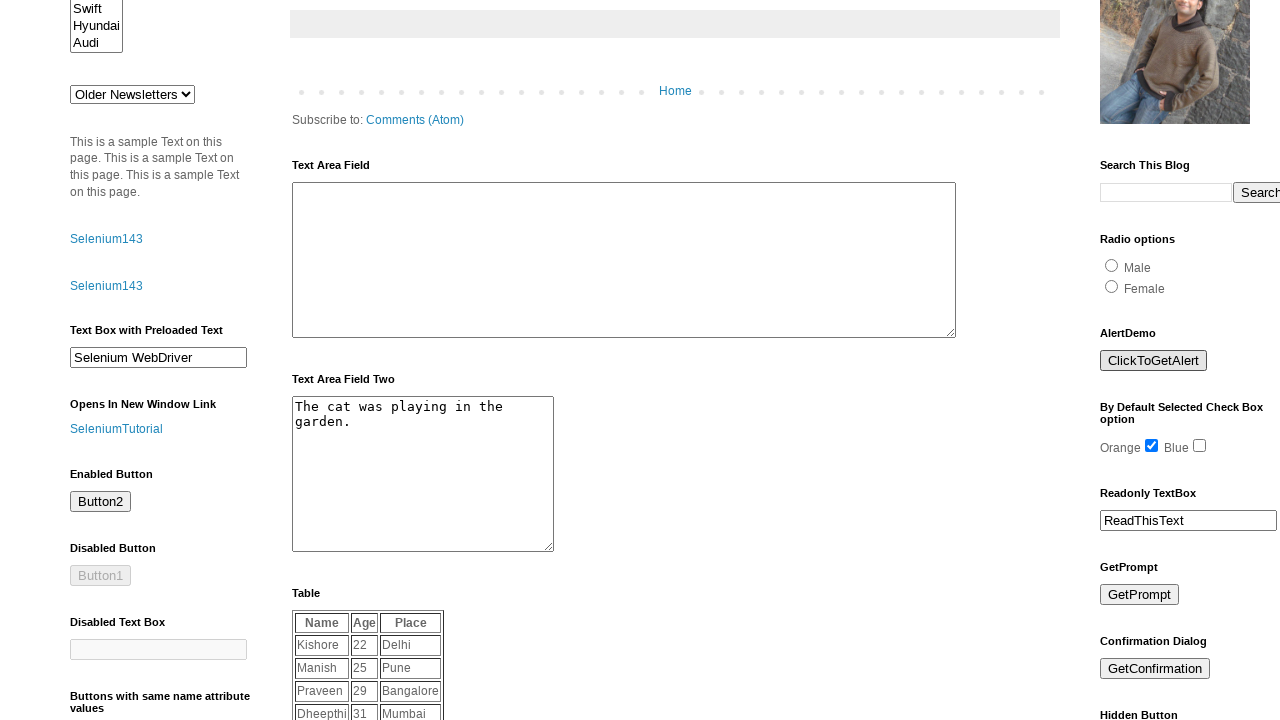

Alert dialog appeared and was handled - message printed and dialog accepted
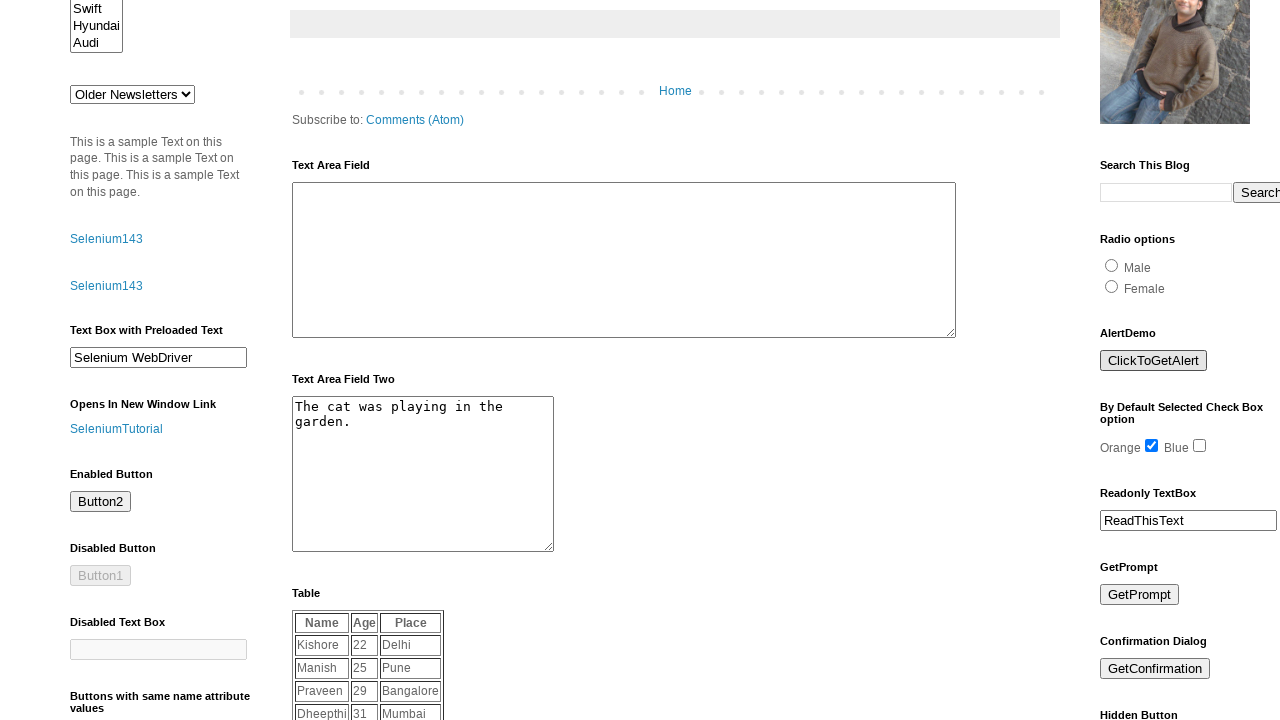

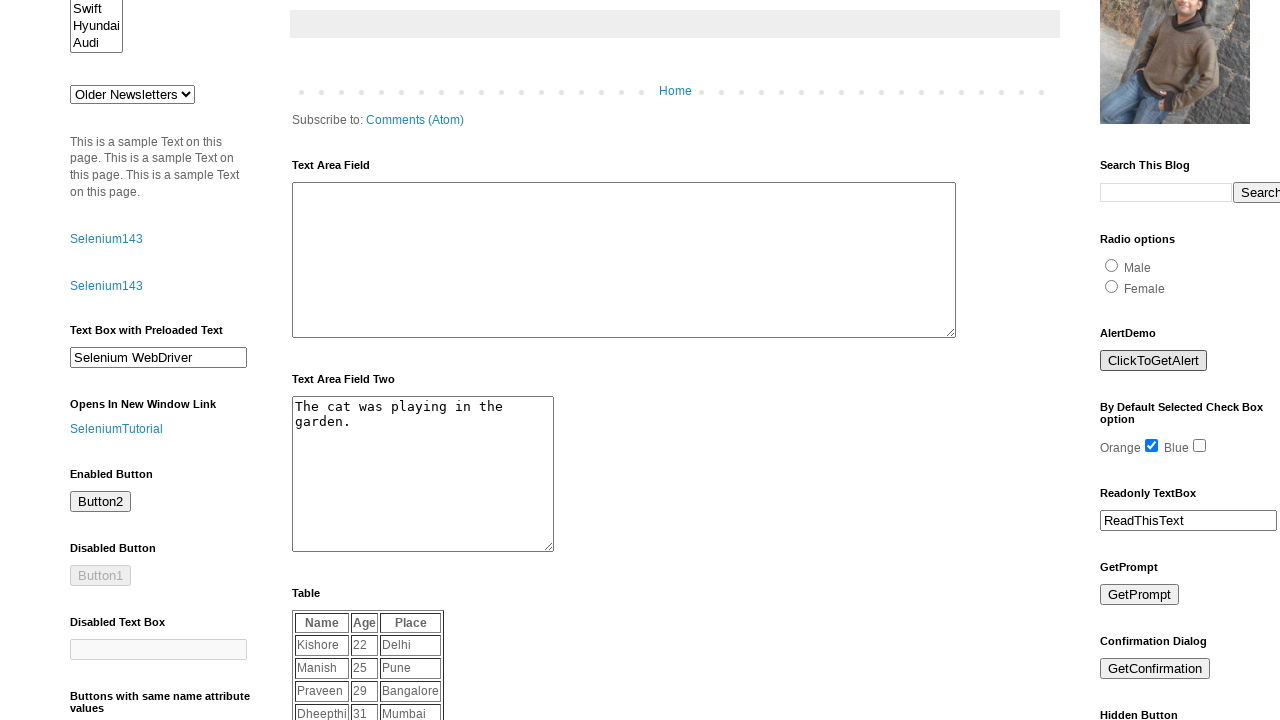